Tests mouse hover functionality by switching to an iframe and hovering over a smiley image element to trigger a mouseover event

Starting URL: https://www.w3schools.com/jsref/tryit.asp?filename=tryjsref_onmouseover

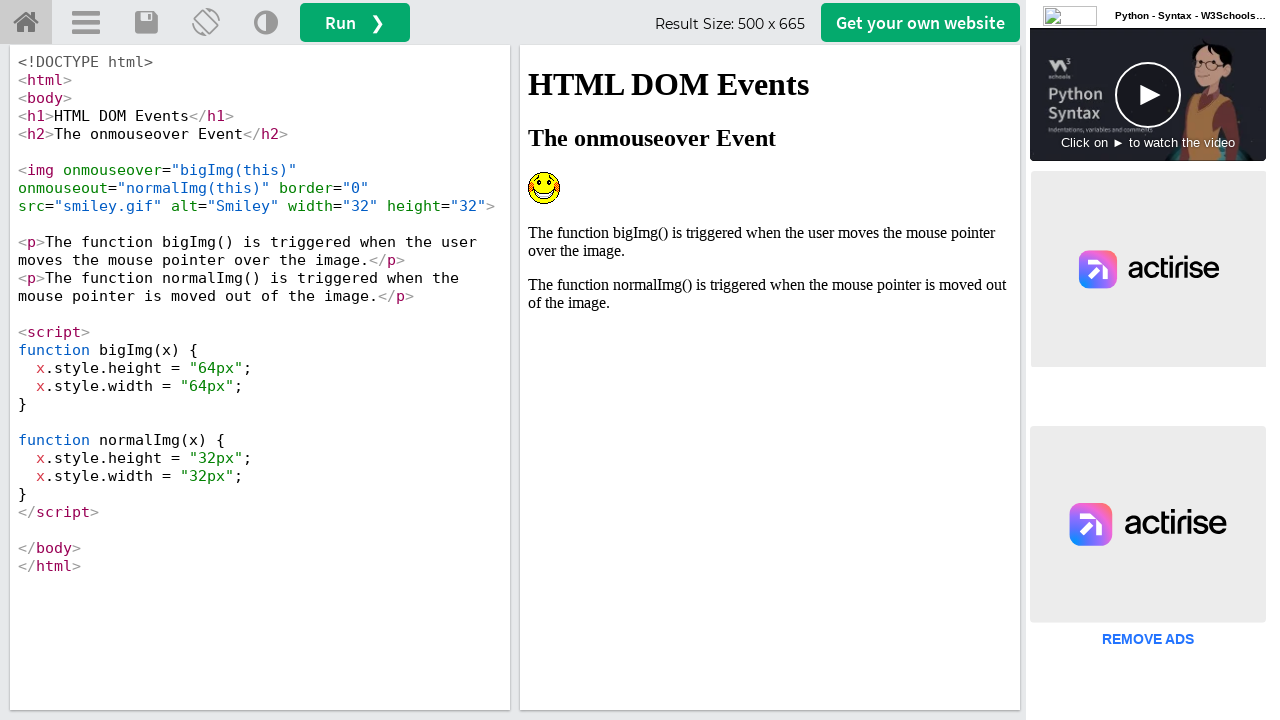

Located iframe with id 'iframeResult'
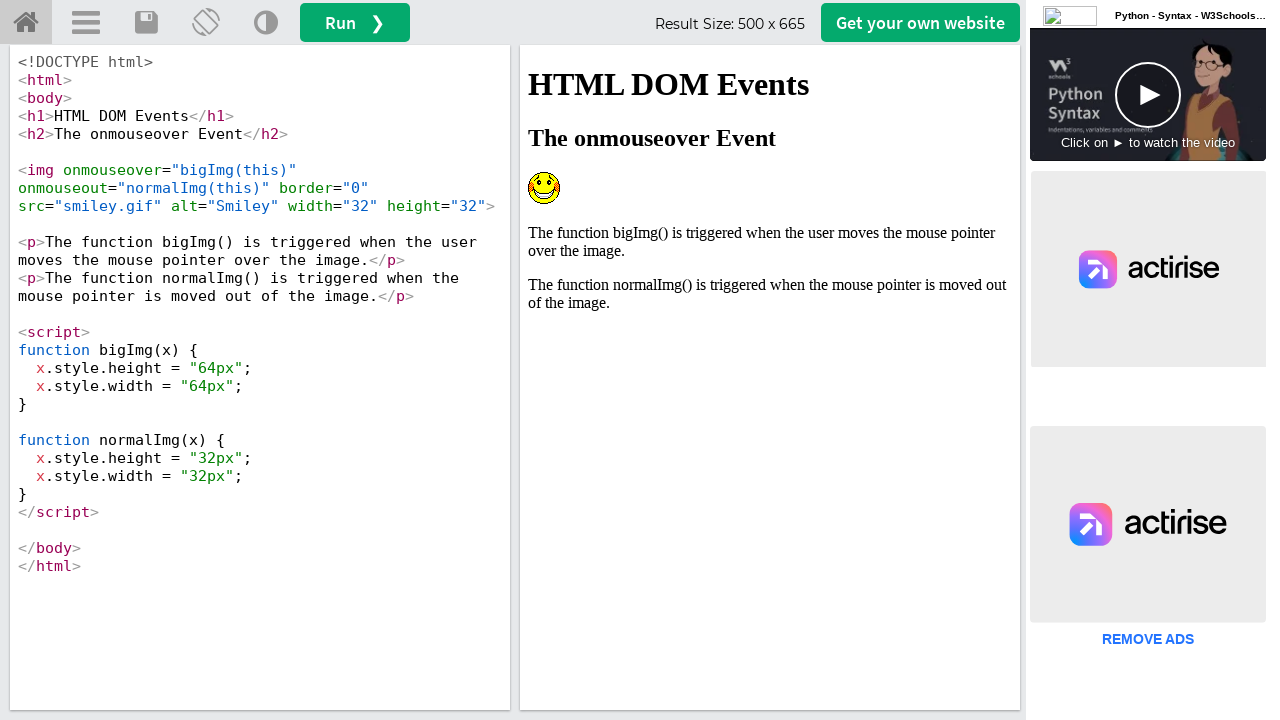

Hovered over smiley image to trigger mouseover event at (544, 188) on #iframeResult >> internal:control=enter-frame >> xpath=//img[@alt='Smiley']
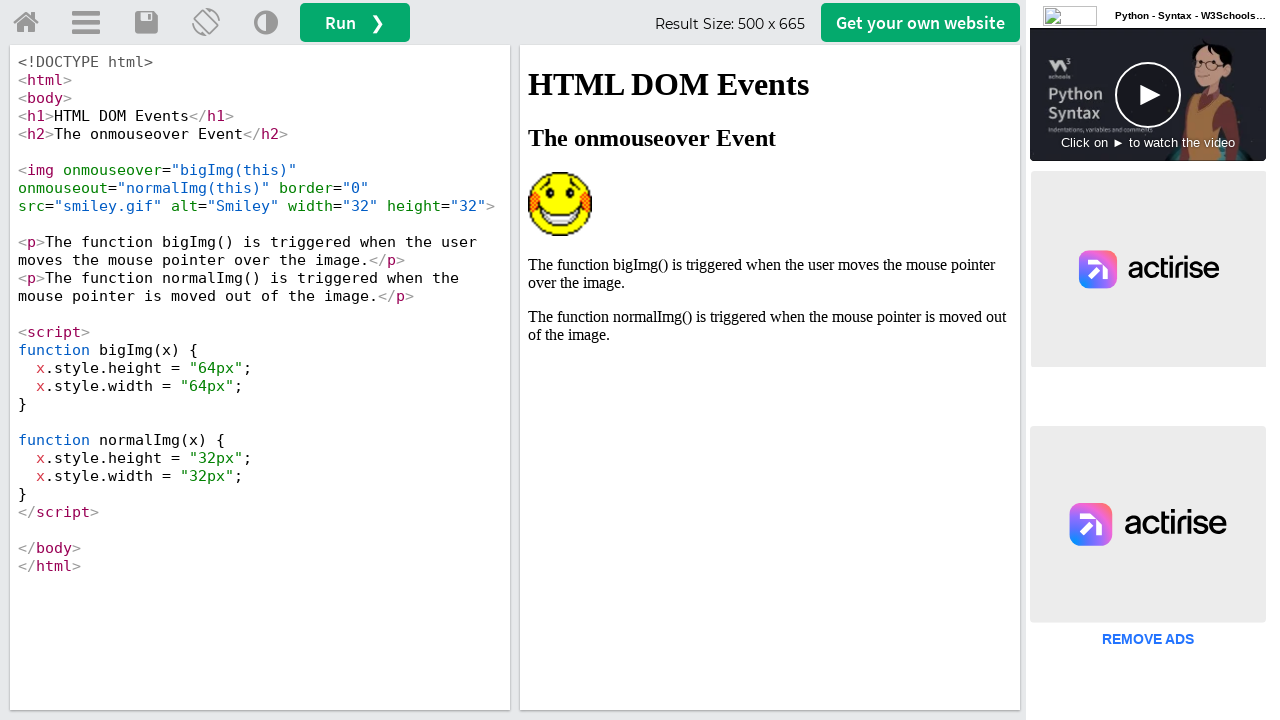

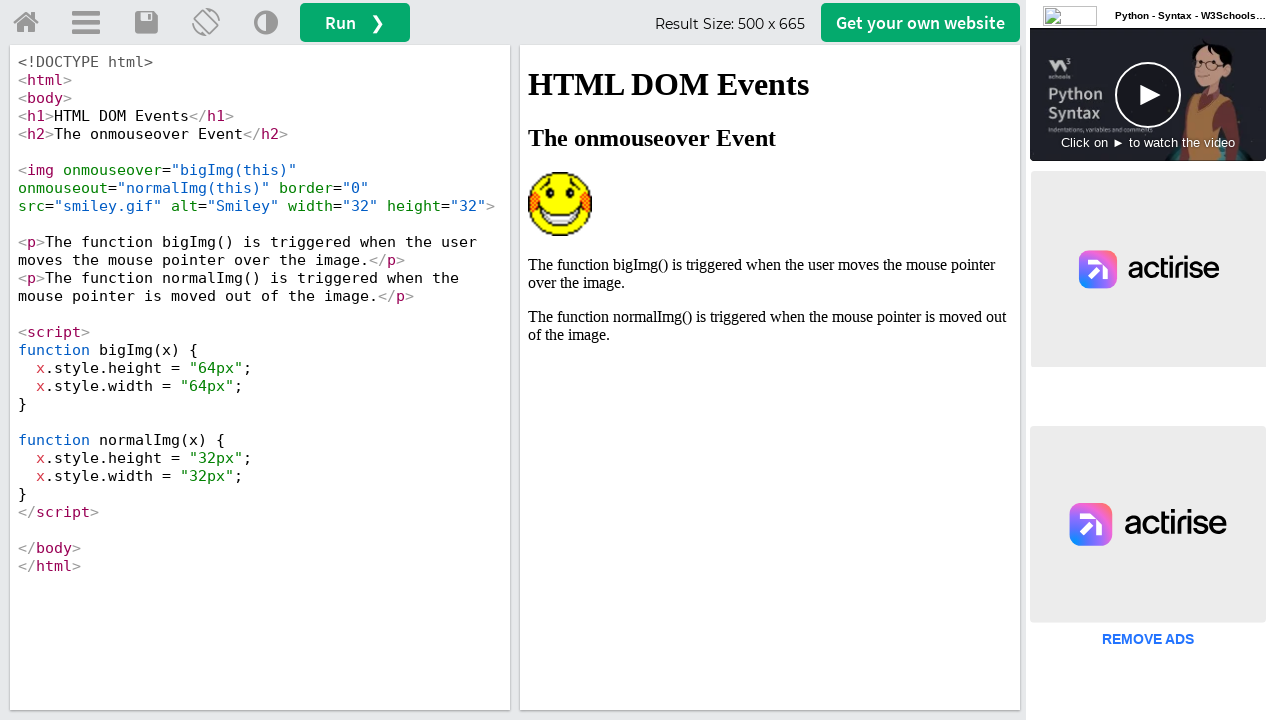